Tests a registration form by filling in personal details including first name, last name, address, email, phone number, and password fields on a demo automation testing site.

Starting URL: http://demo.automationtesting.in/Register.html

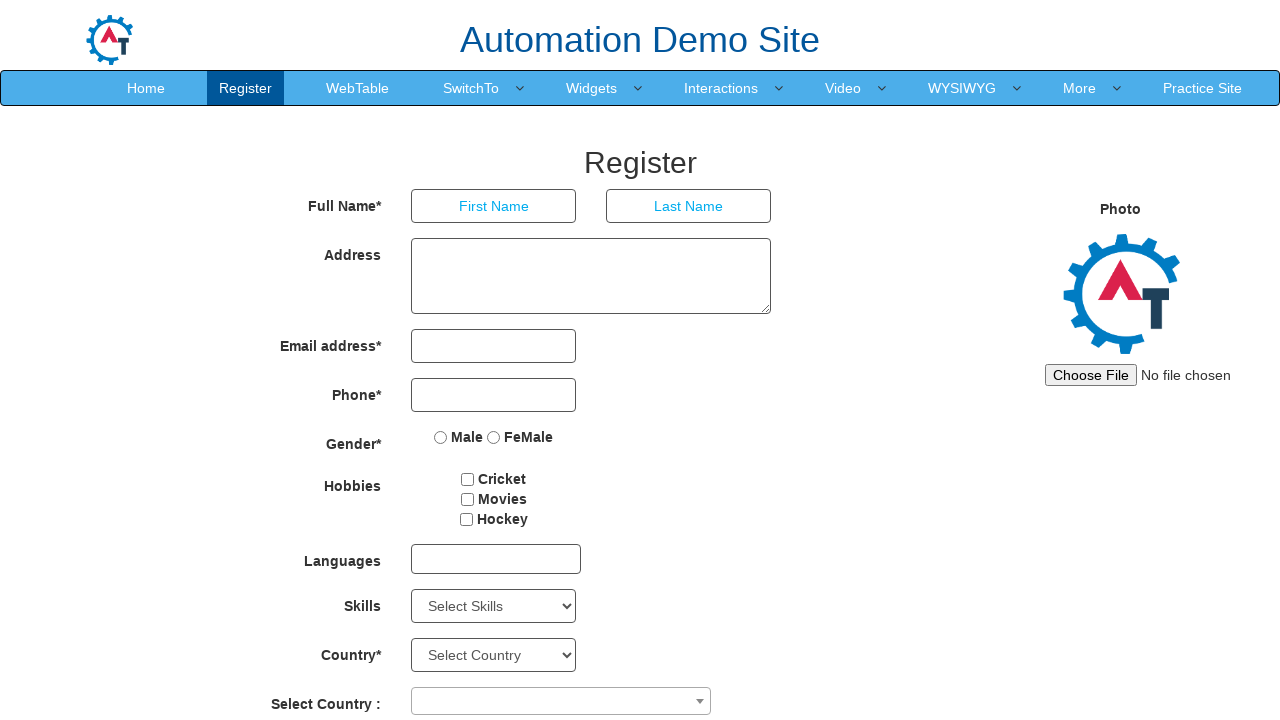

Filled first name field with 'Marcus' on (//input[@type='text'])[1]
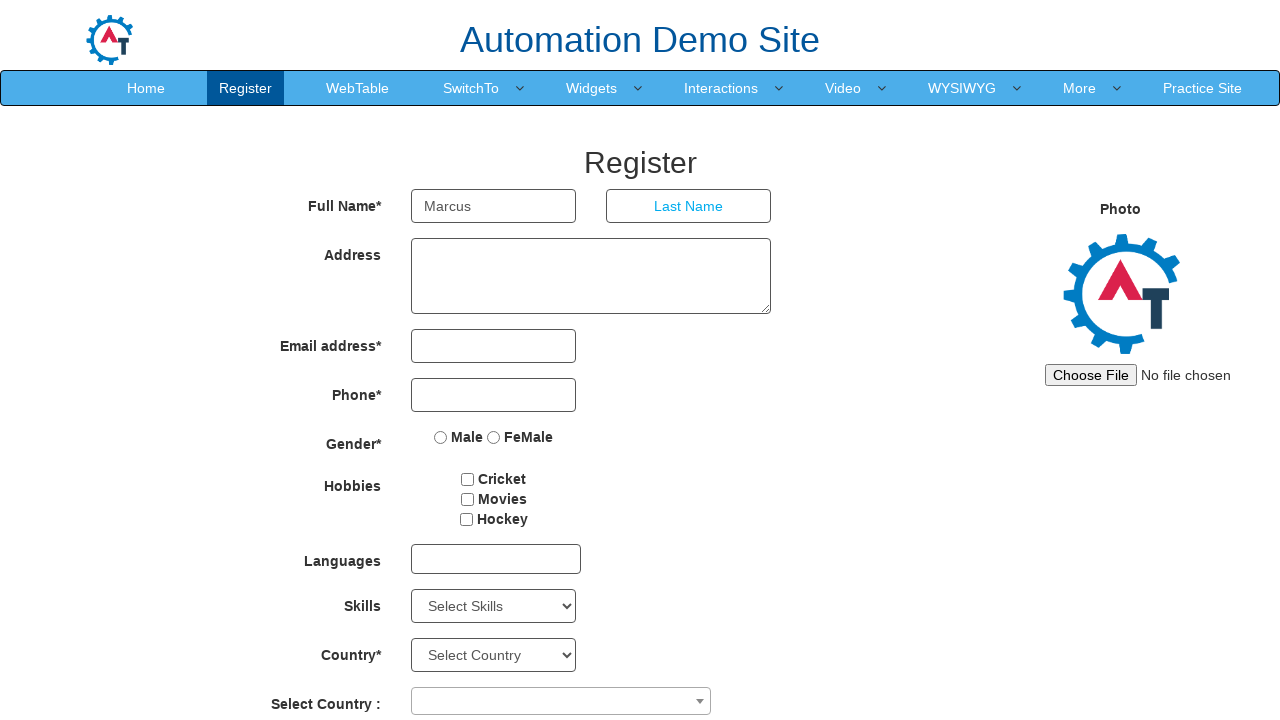

Filled last name field with 'Johnson' on (//input[@type='text'])[2]
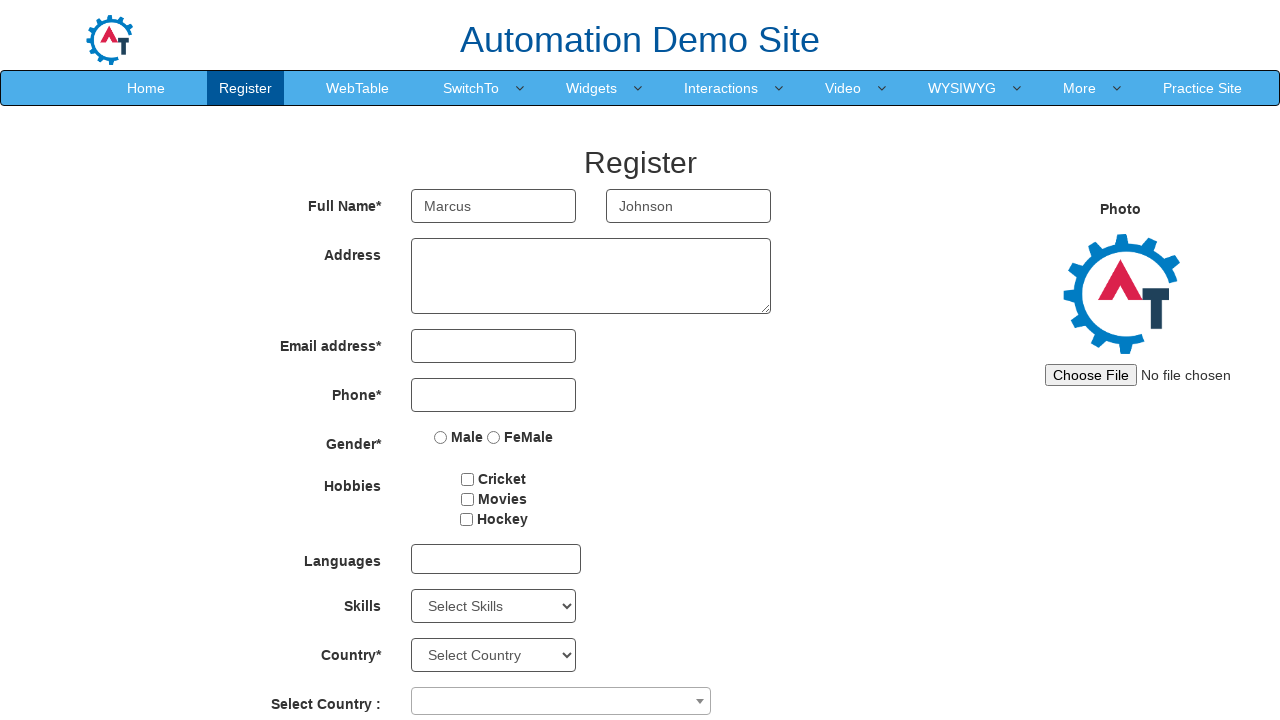

Filled address field with complete address on textarea[rows='3']
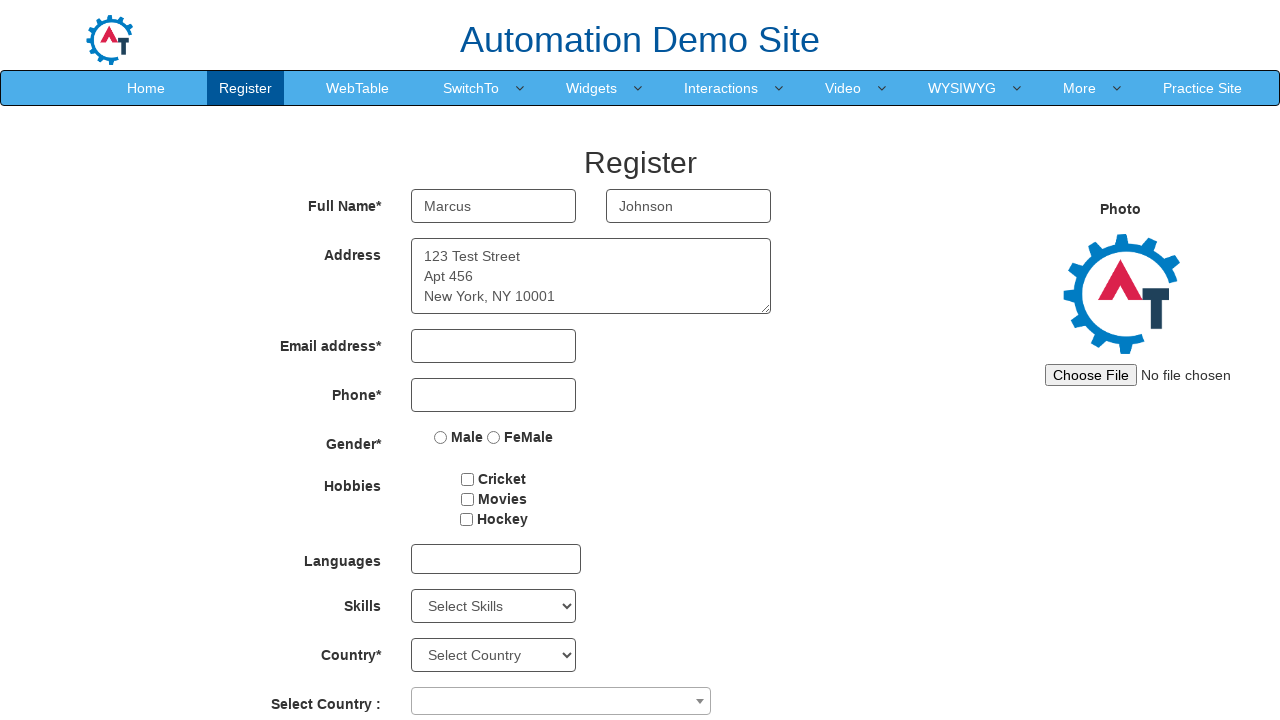

Filled email field with 'marcus.johnson@example.com' on input[type='email']
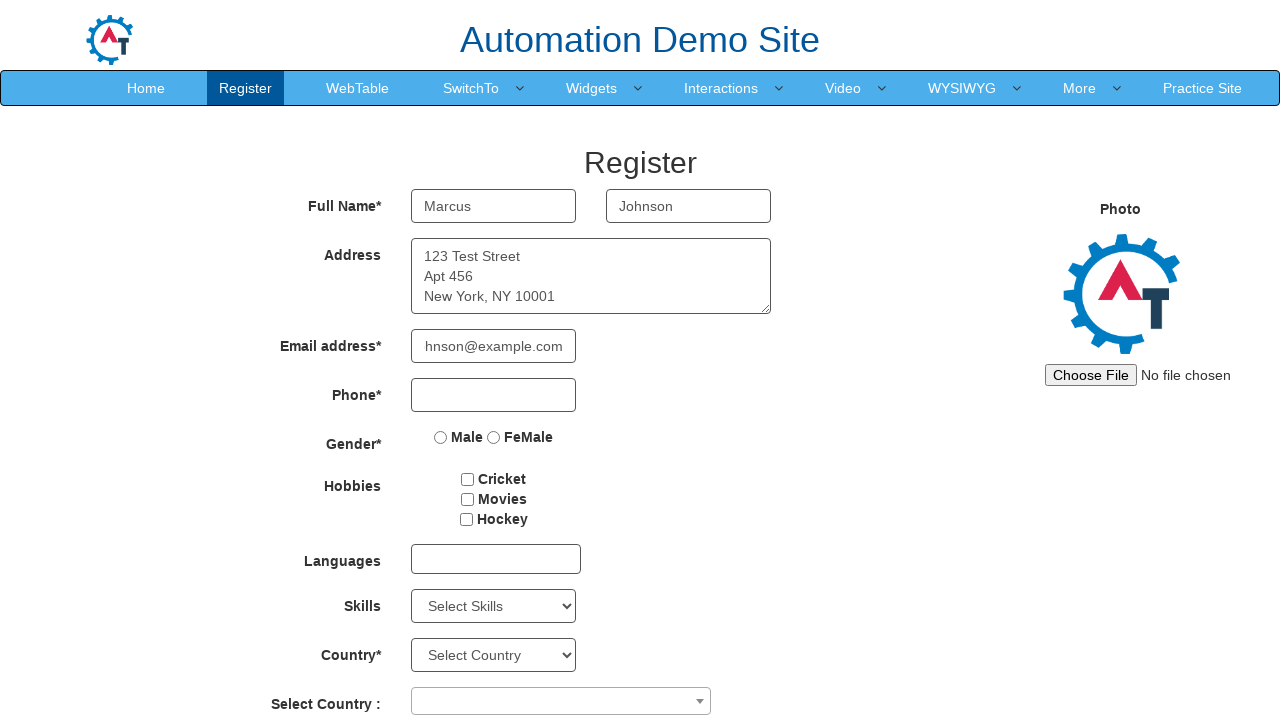

Filled phone number field with '5551234567' on input[type='tel']
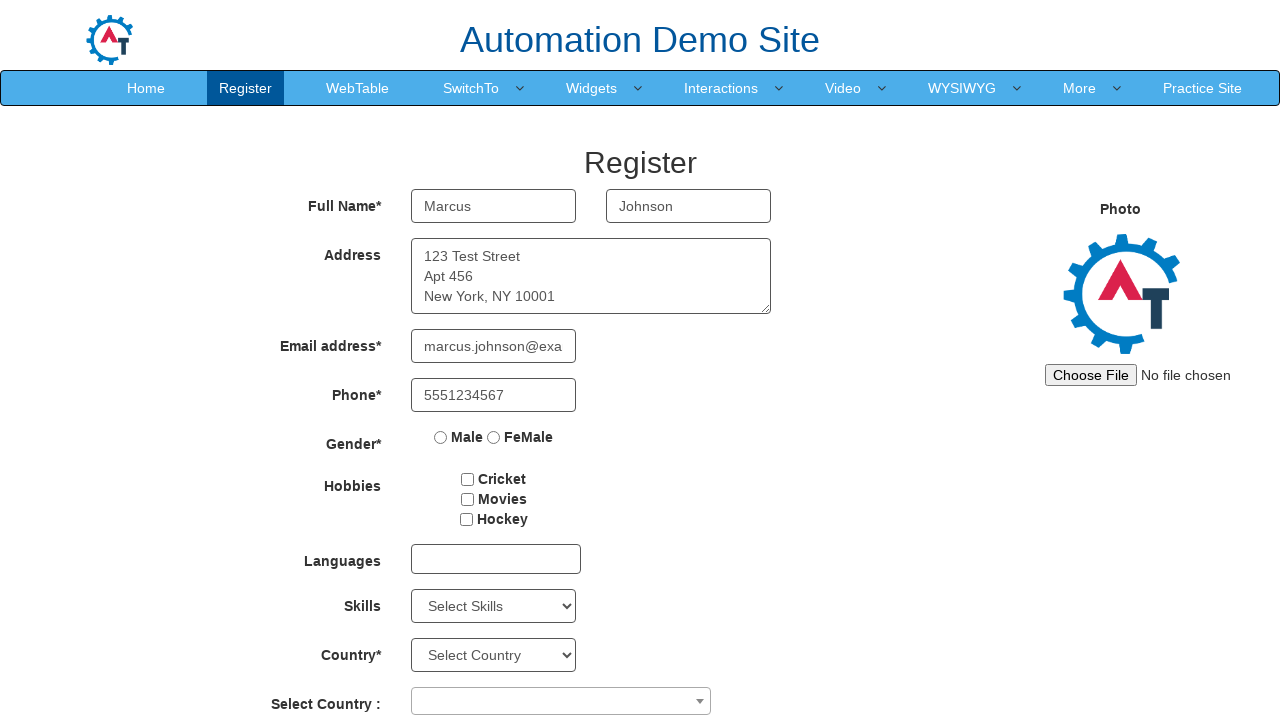

Filled password field with 'SecurePass123' on #firstpassword
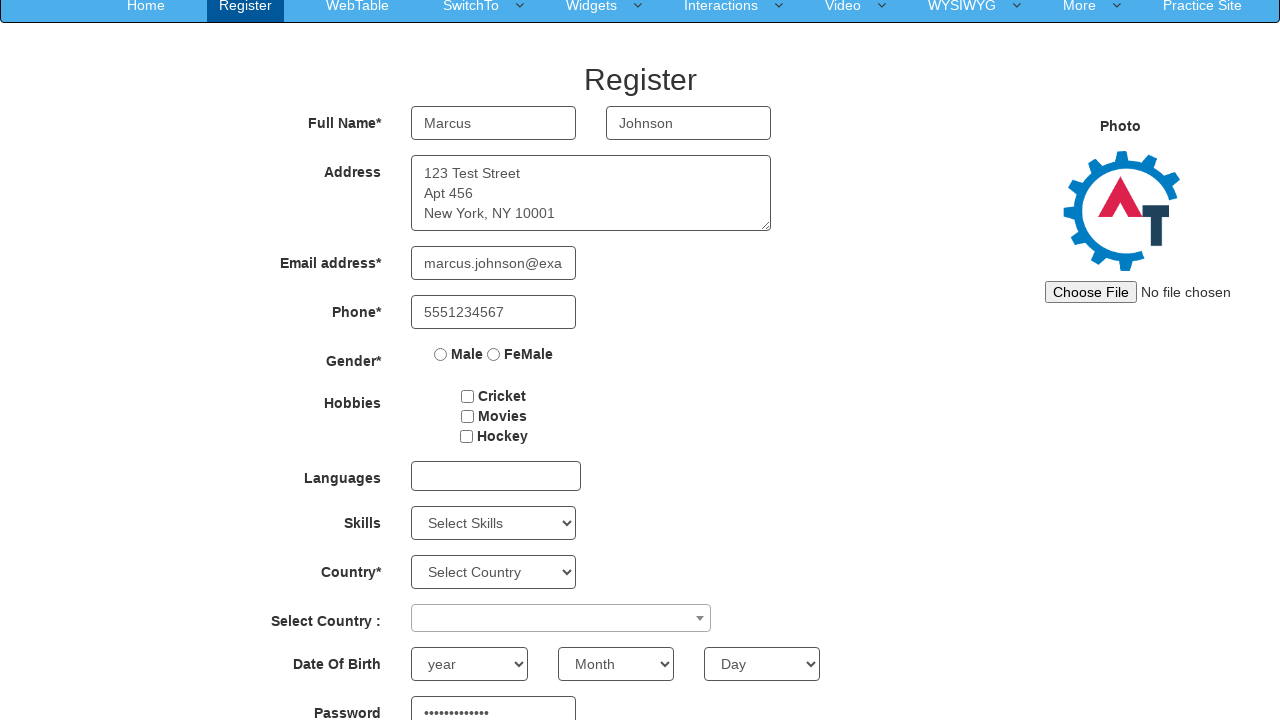

Filled confirm password field with 'SecurePass123' on #secondpassword
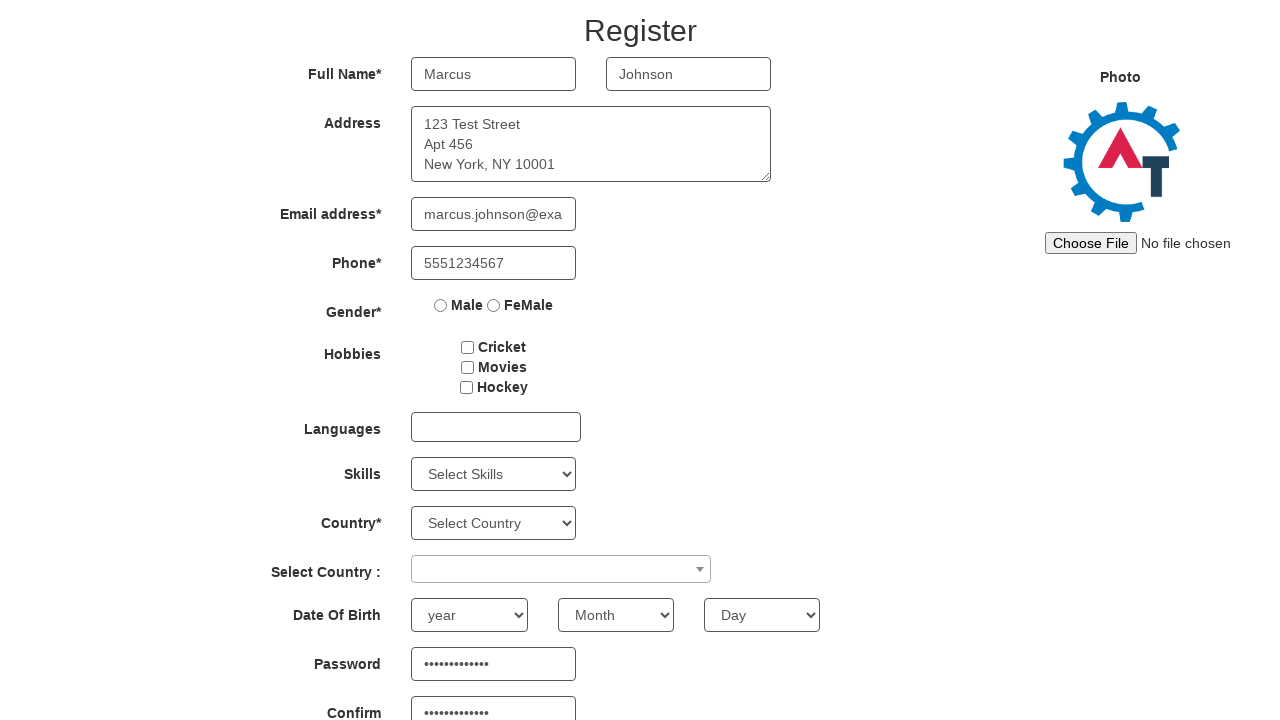

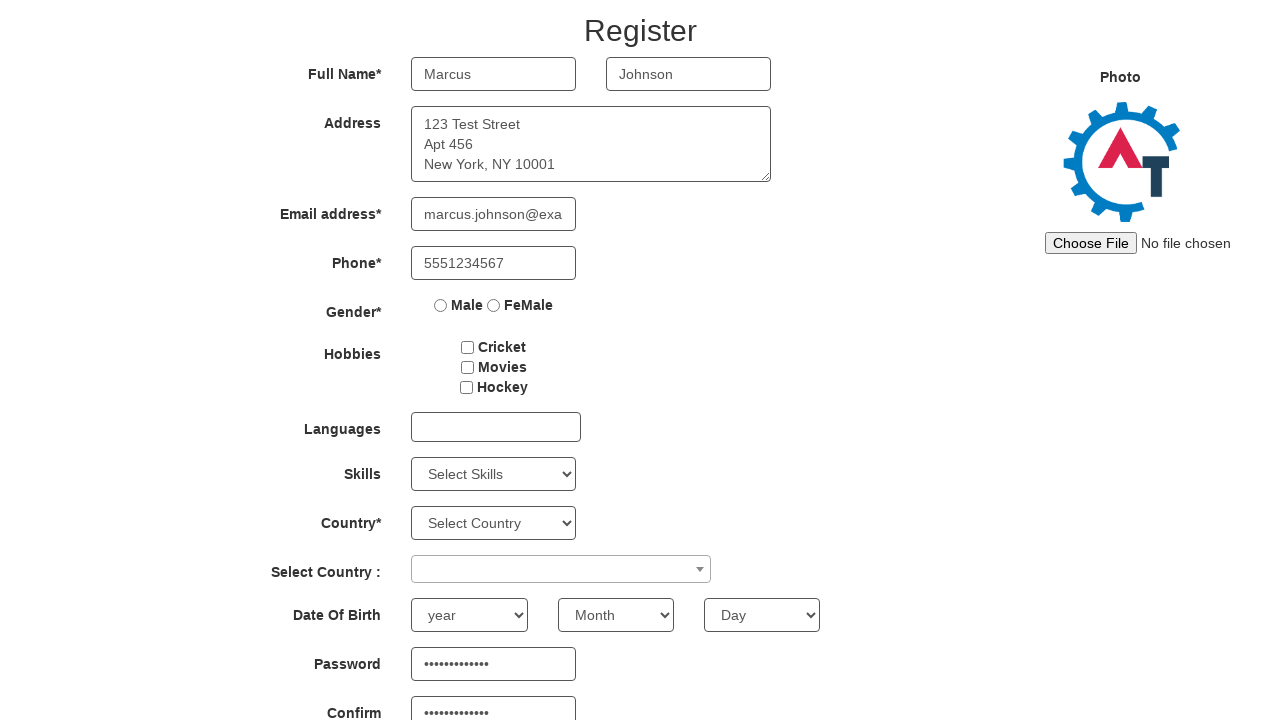